Tests handling of a child window by clicking a button that opens a new window, then interacts with both windows

Starting URL: https://testautomationpractice.blogspot.com/

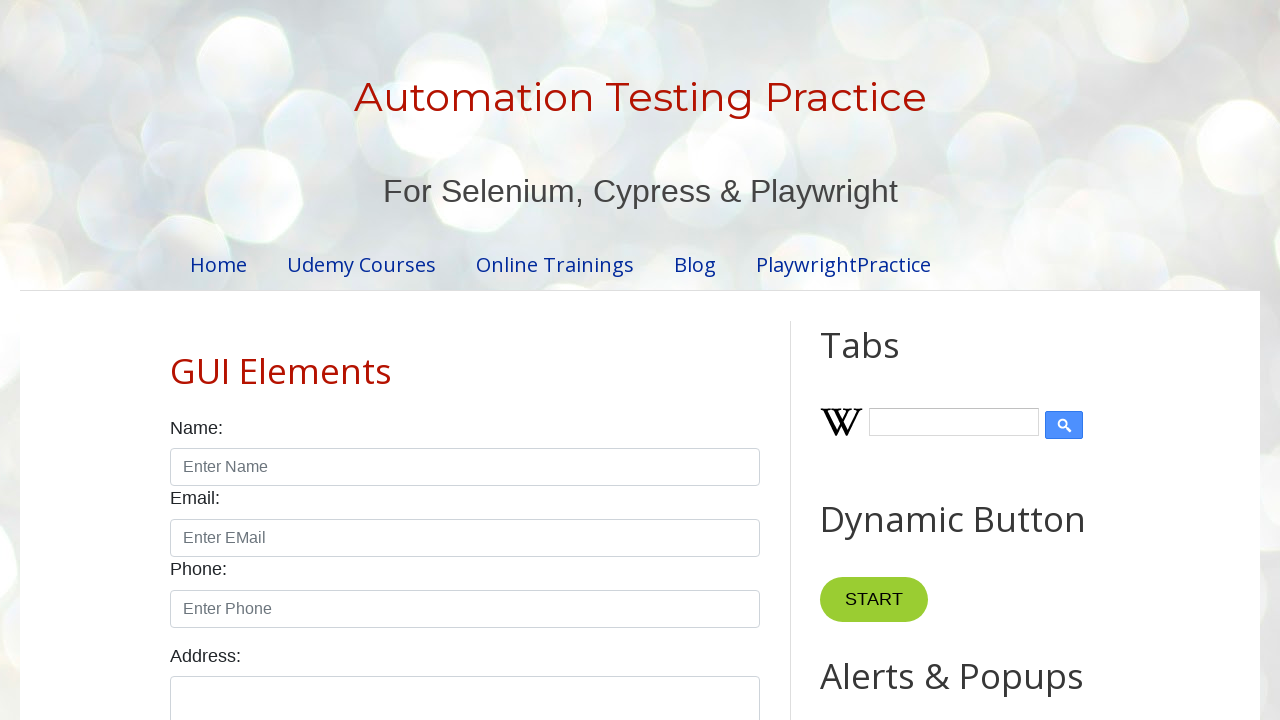

Set up listener for new page and clicked button to open child window at (880, 361) on button[onclick='myFunction()']
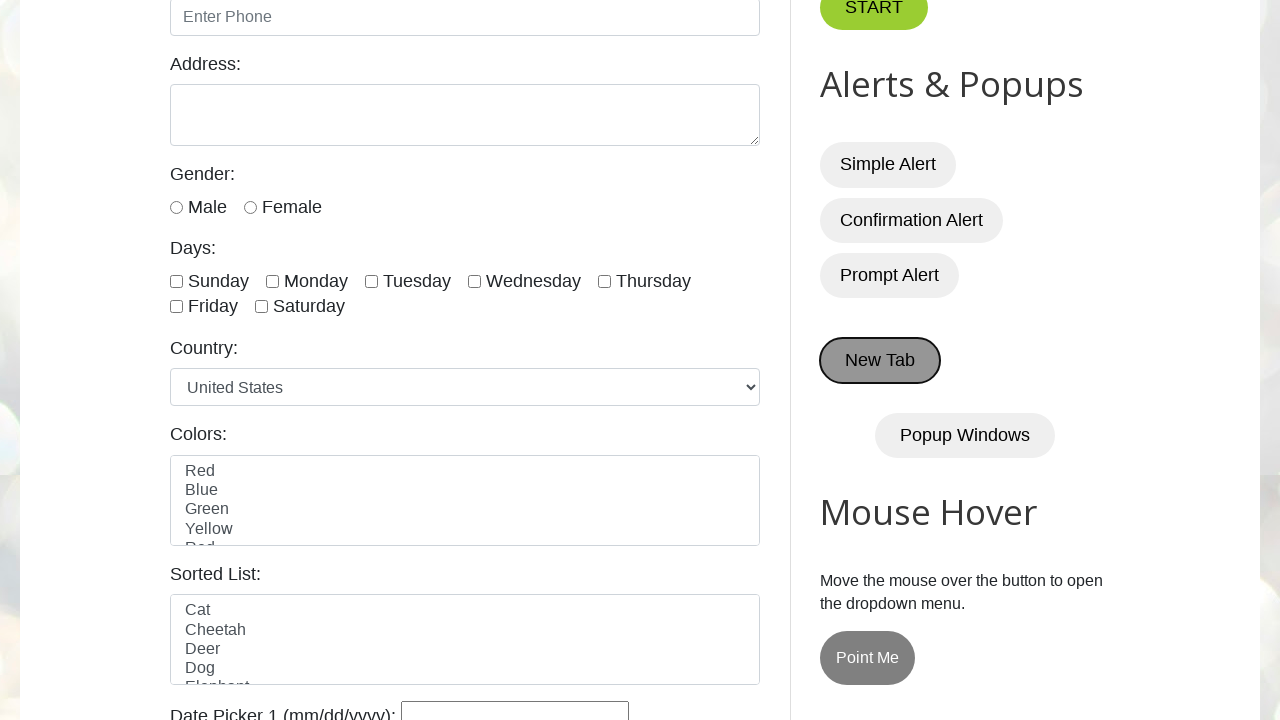

Captured new child window page object
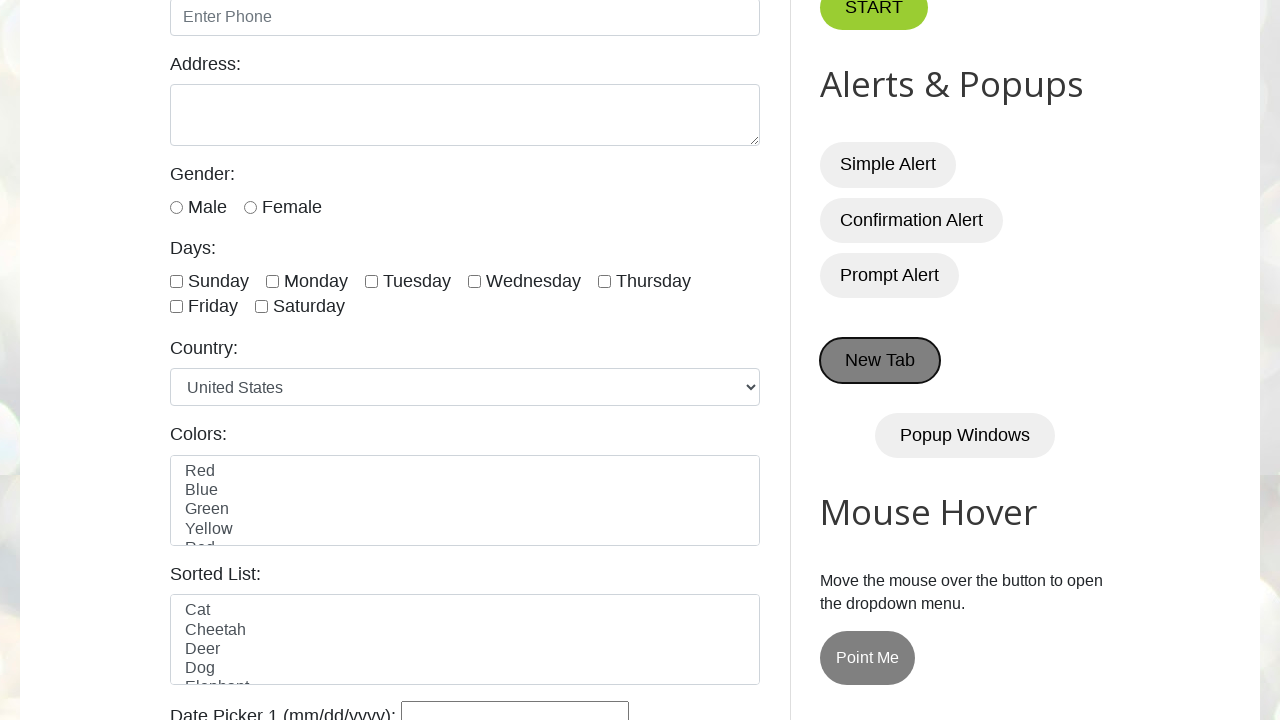

Child window page loaded completely
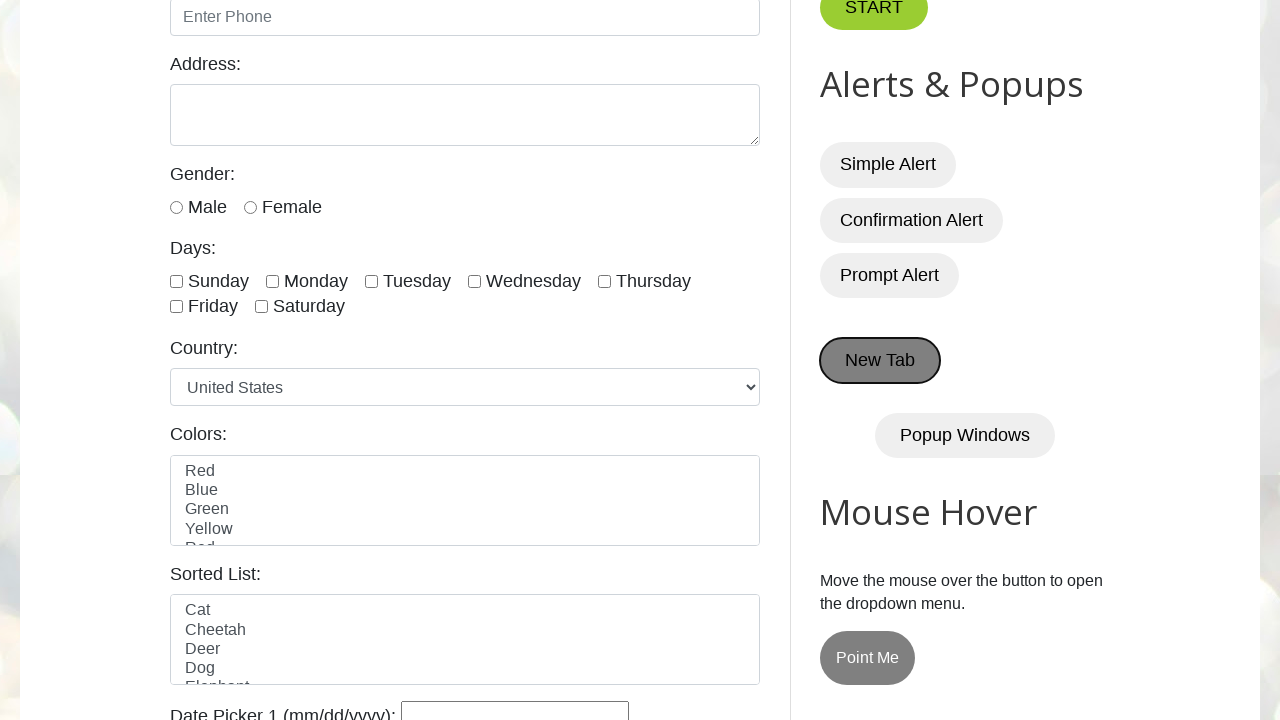

Retrieved text content from child window: 'Software Testing & Automation Tutorials '
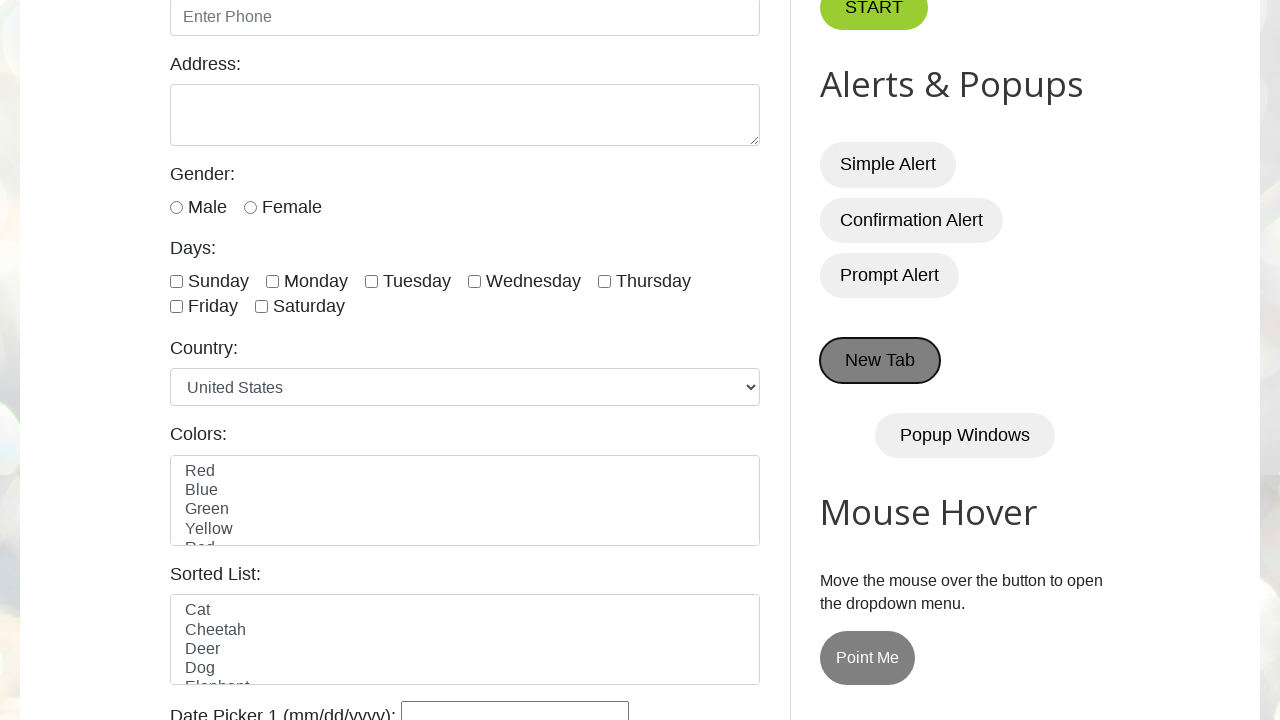

Clicked male radio button on original page at (176, 207) on #male
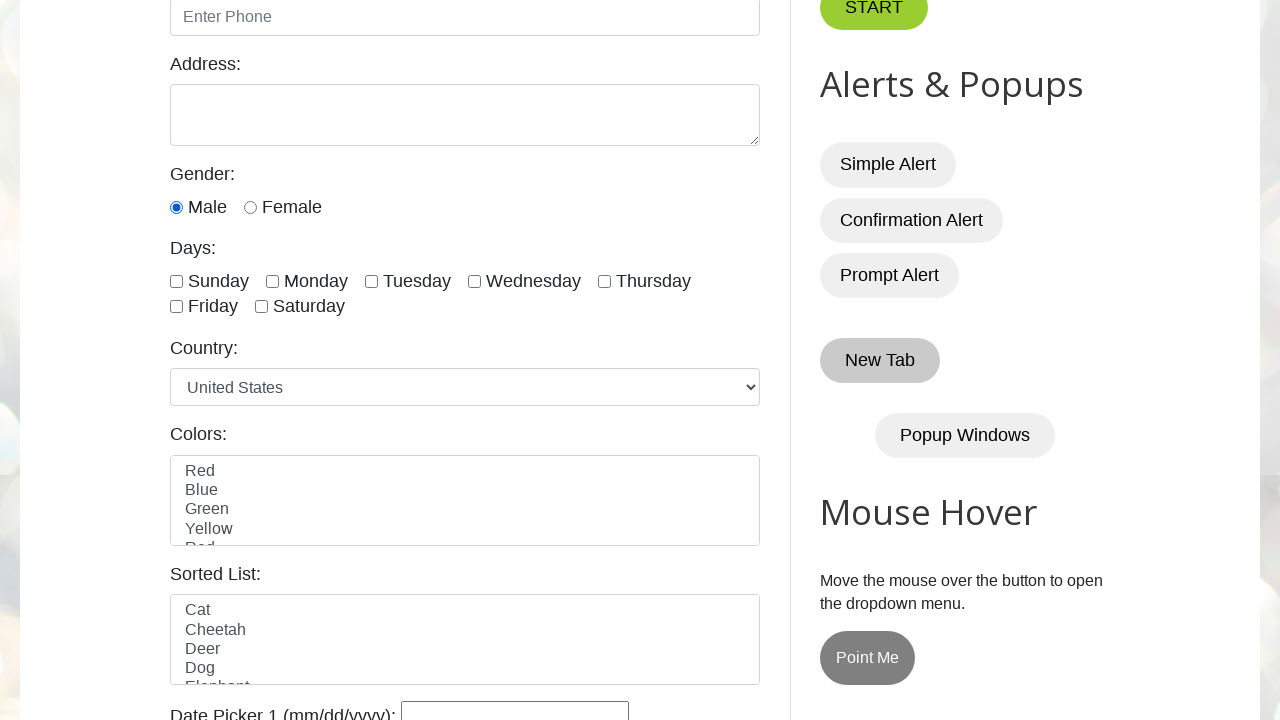

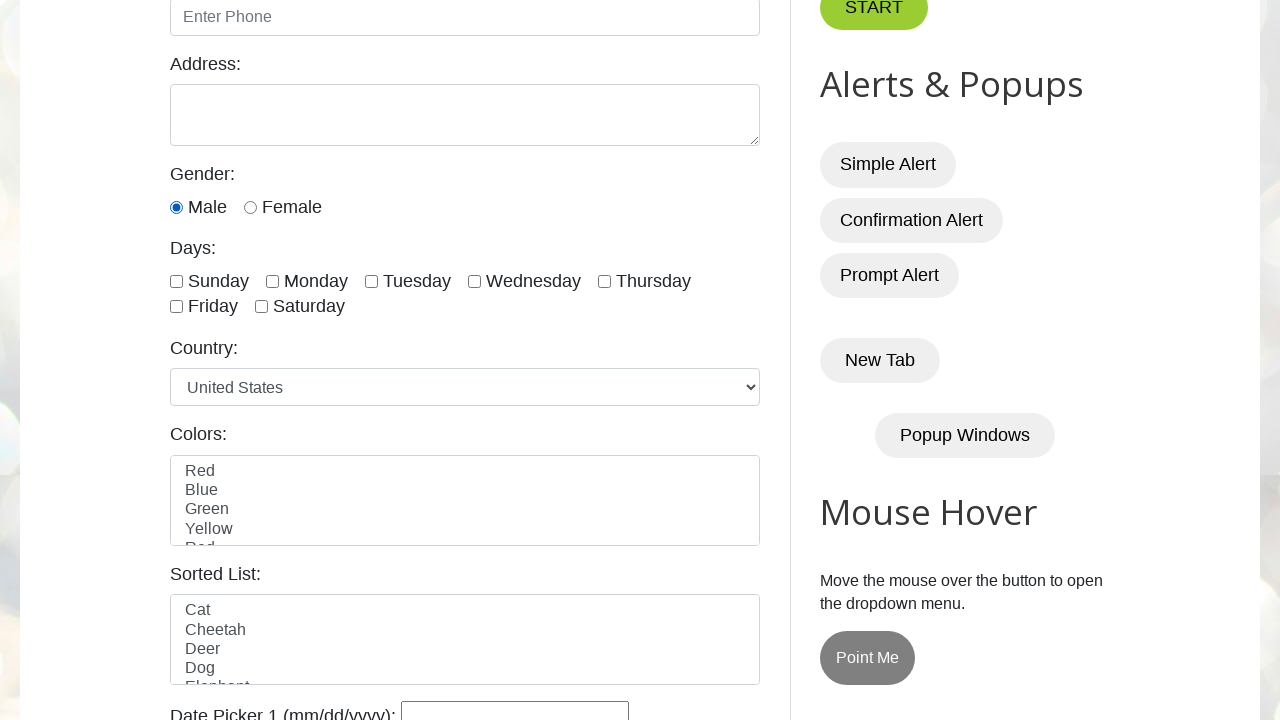